Tests checkbox functionality by toggling all checkboxes on and off, and tests phone field integration if a phone-related checkbox exists.

Starting URL: https://cac-tat.s3.eu-central-1.amazonaws.com/index.html

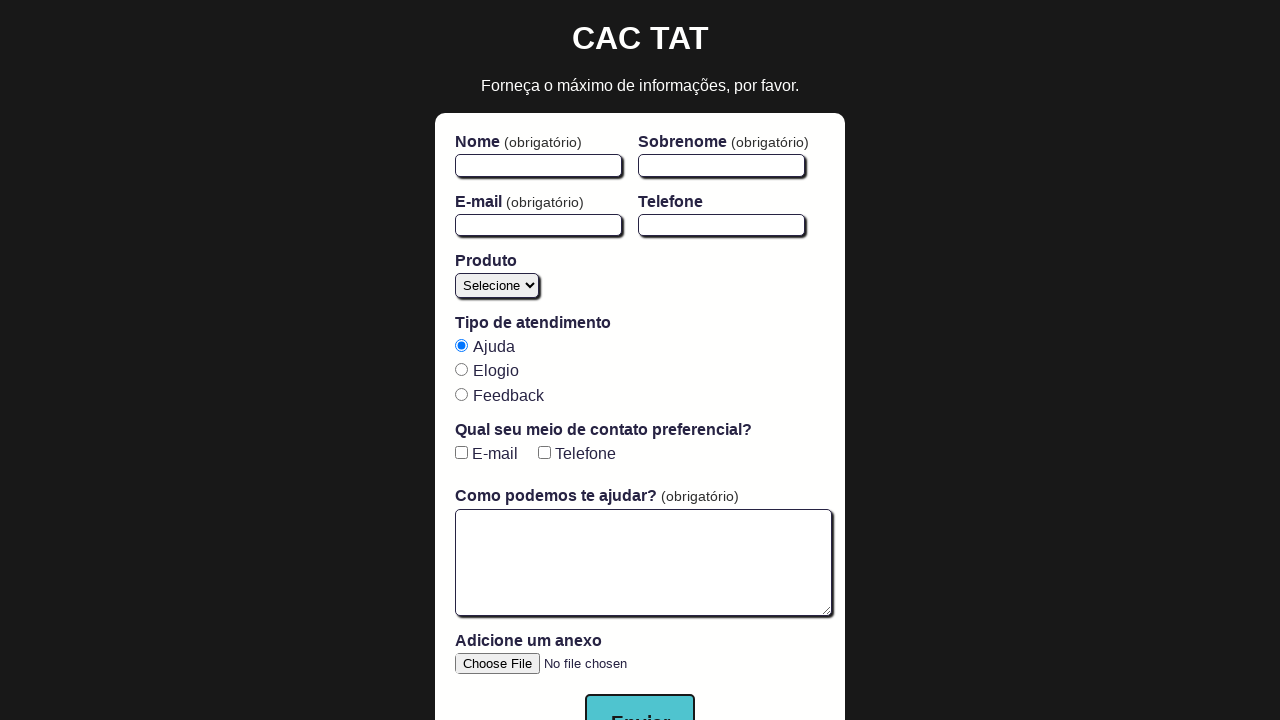

Retrieved all checkbox elements from the page
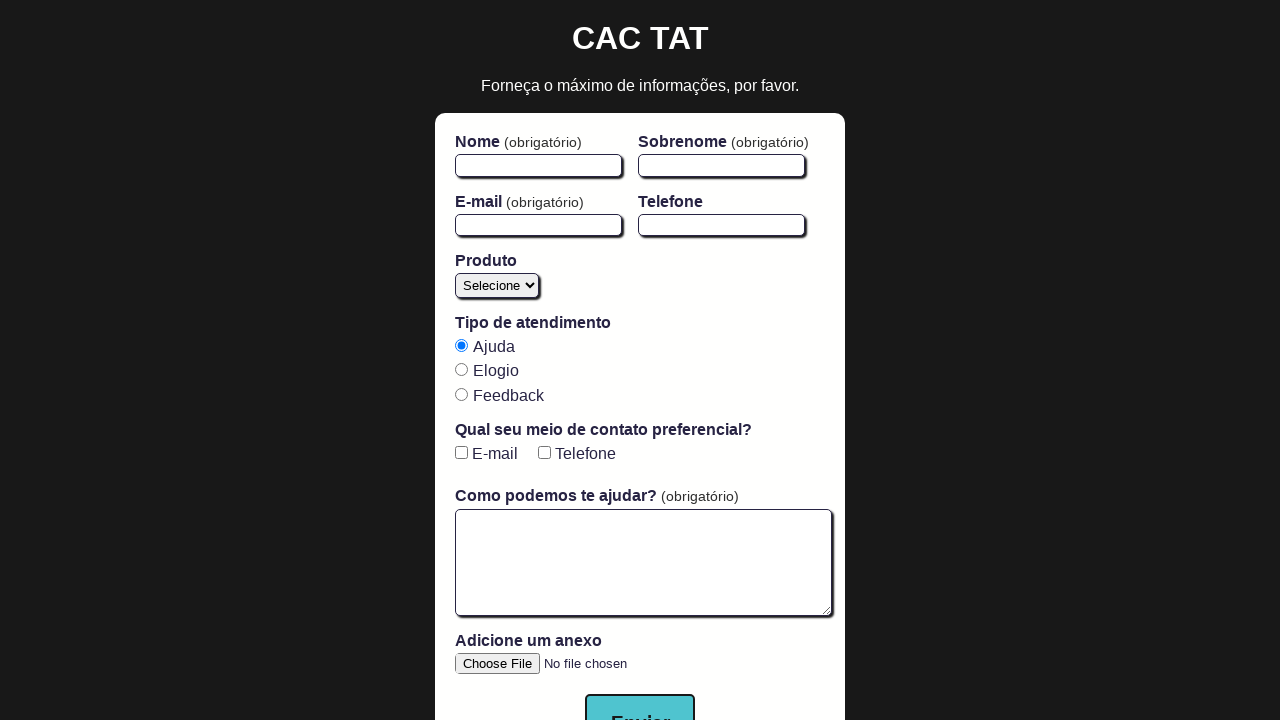

Clicked unchecked checkbox to toggle it on at (461, 453) on input[type='checkbox'] >> nth=0
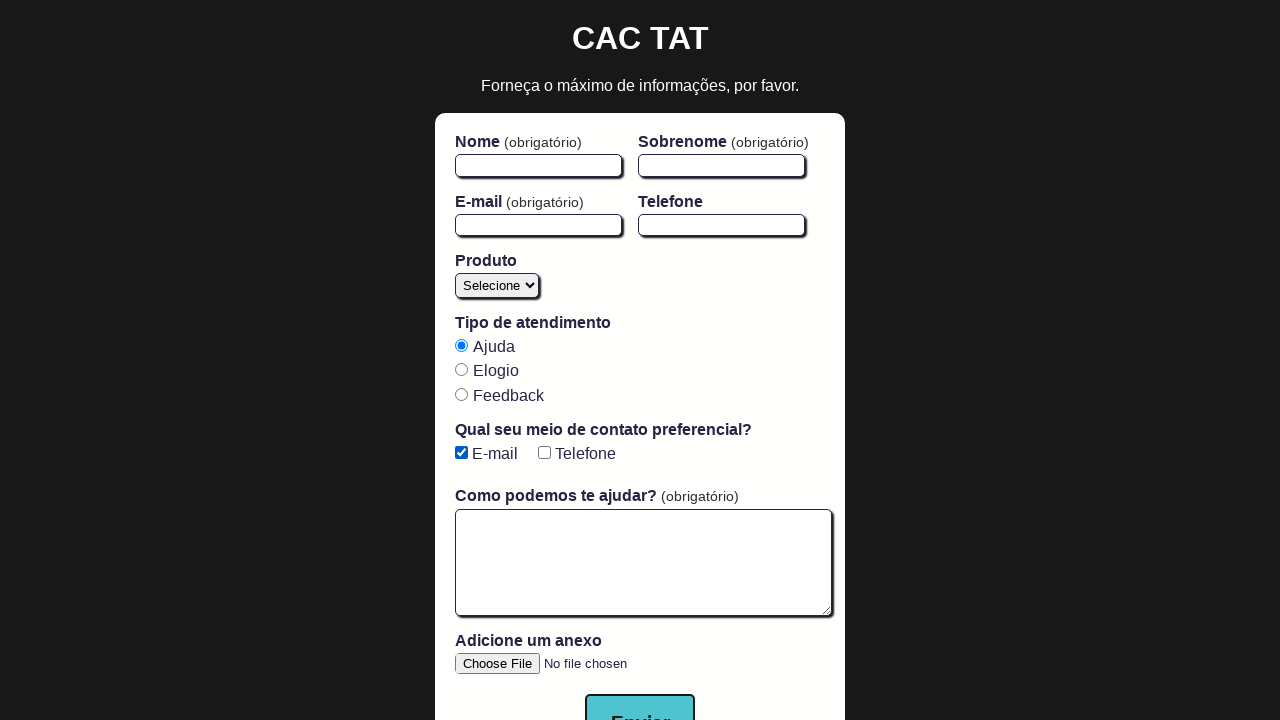

Verified checkbox is now checked
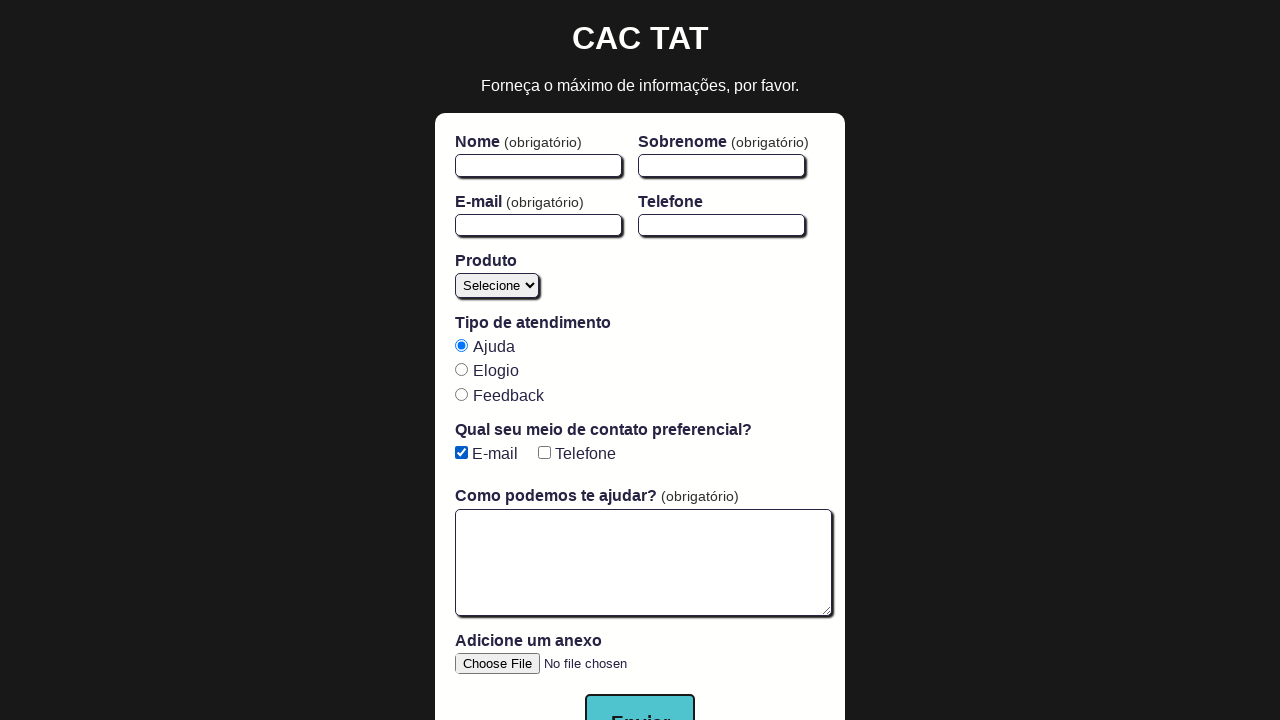

Clicked unchecked checkbox to toggle it on at (544, 453) on input[type='checkbox'] >> nth=1
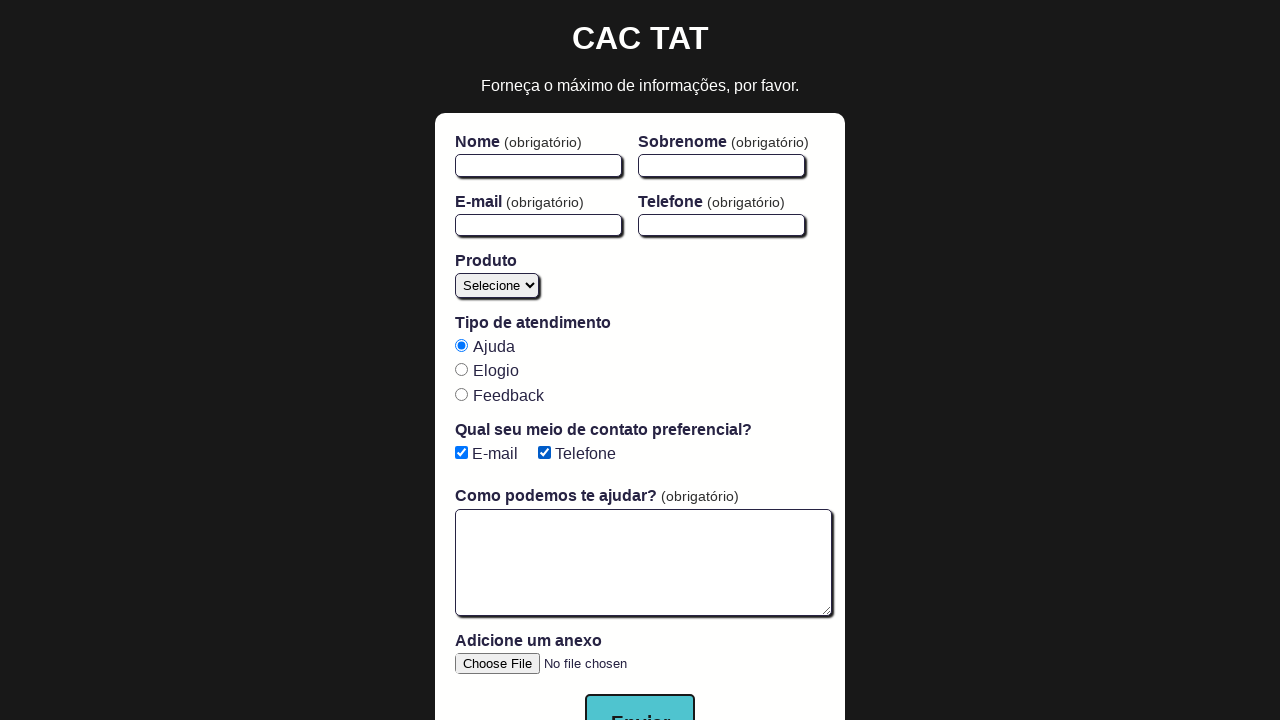

Verified checkbox is now checked
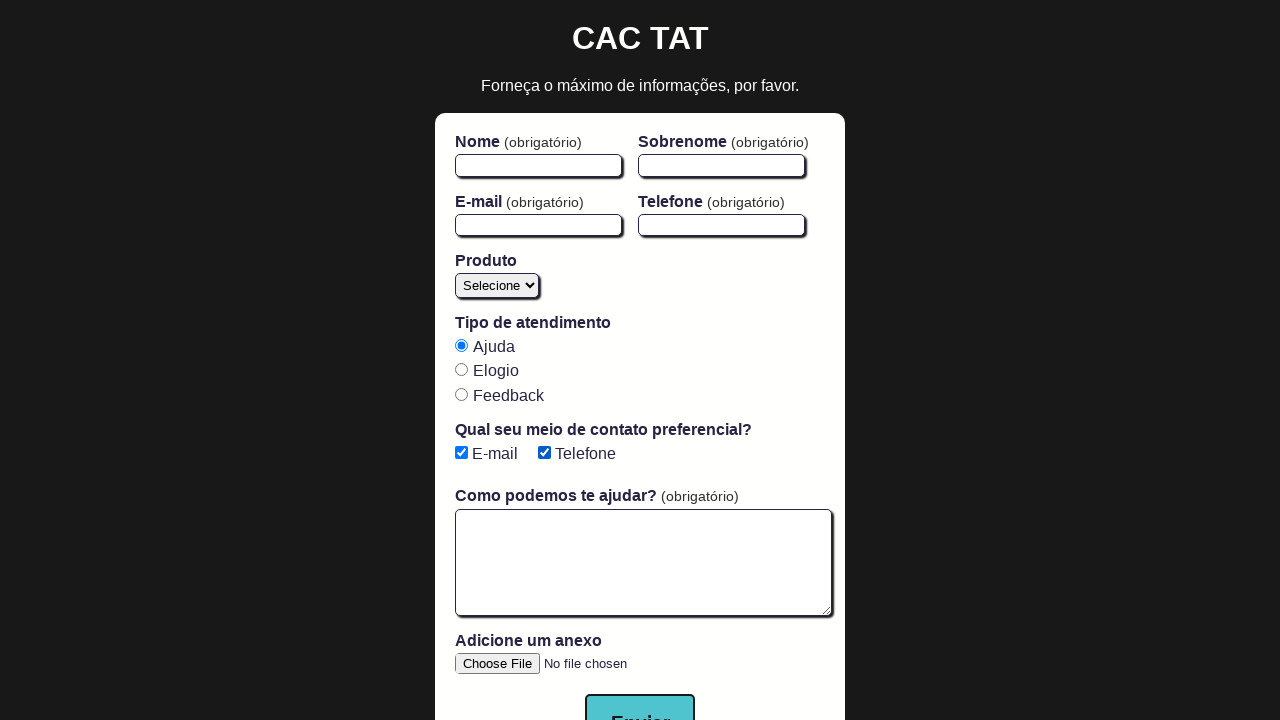

Clicked checkbox to toggle it off at (461, 453) on input[type='checkbox'] >> nth=0
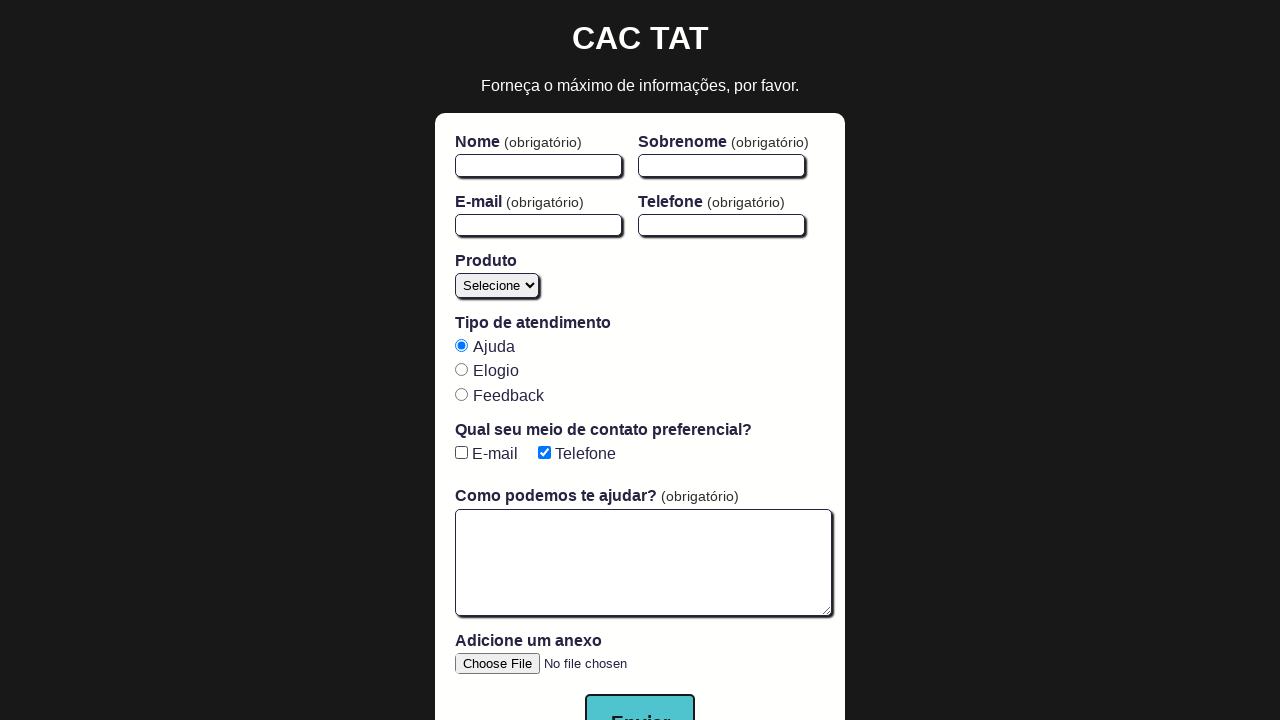

Clicked checkbox to toggle it off at (544, 453) on input[type='checkbox'] >> nth=1
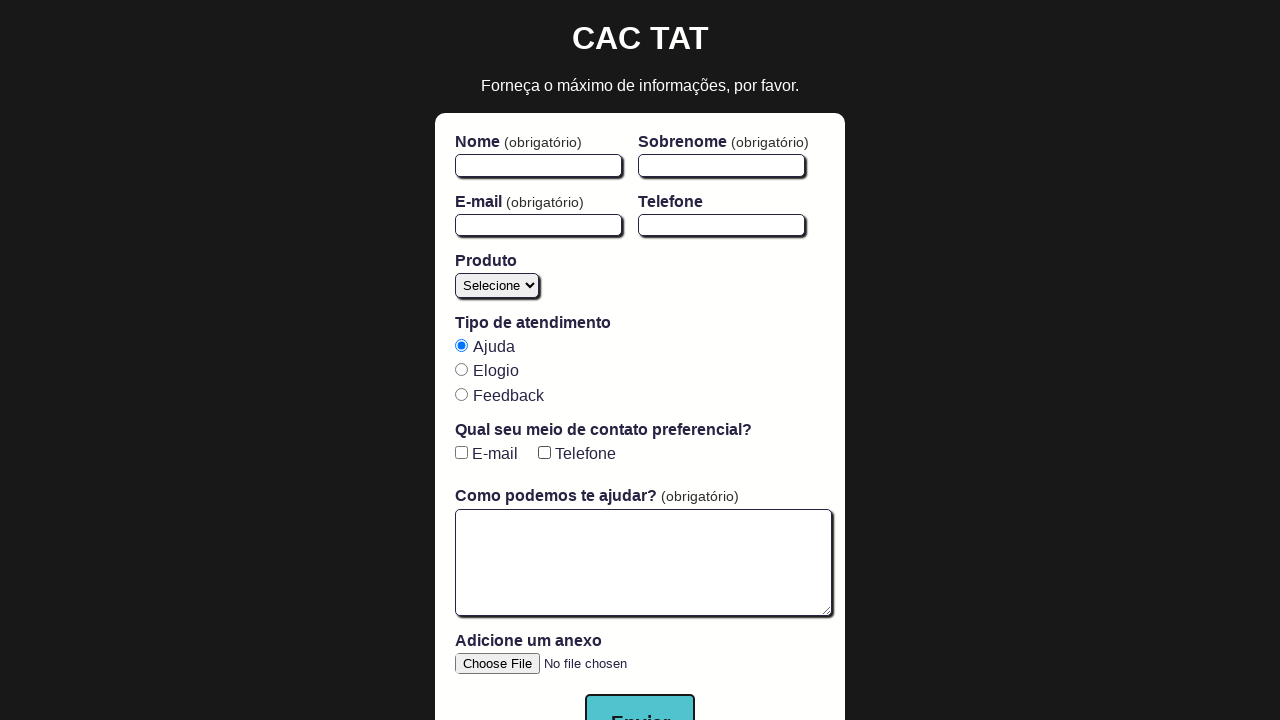

Counted remaining checked checkboxes after toggling all off
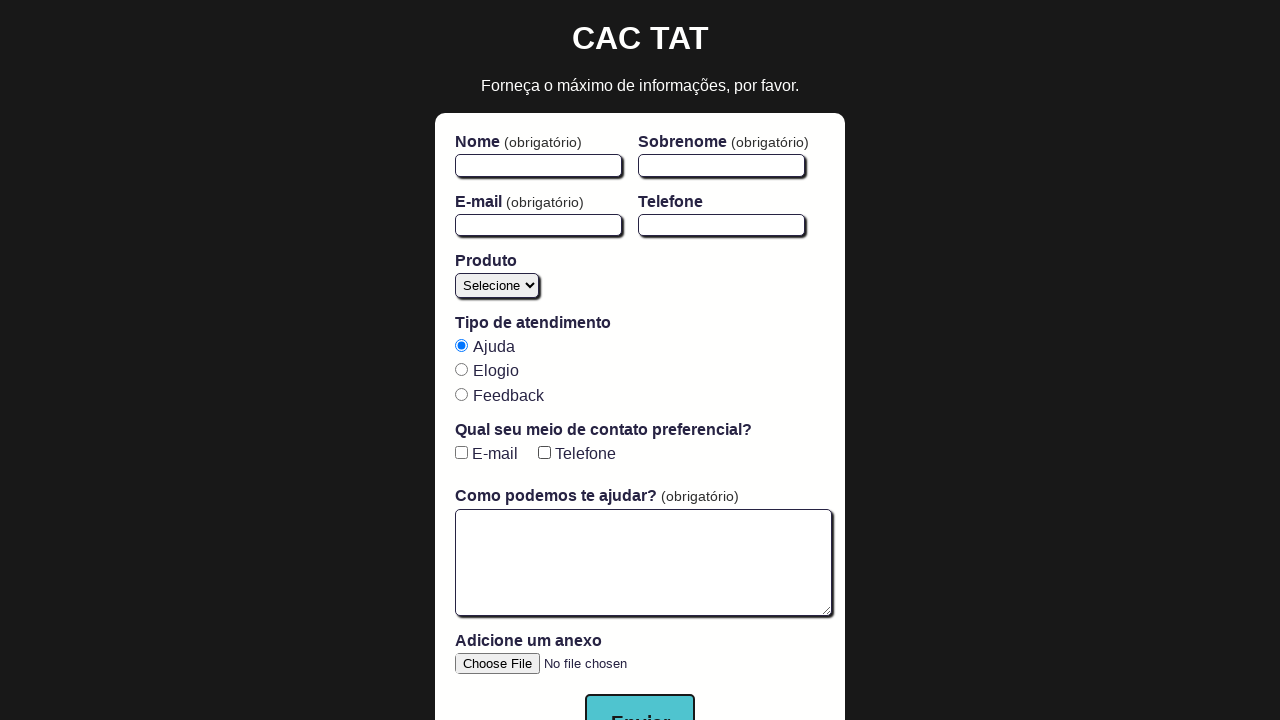

Asserted all checkboxes are unchecked
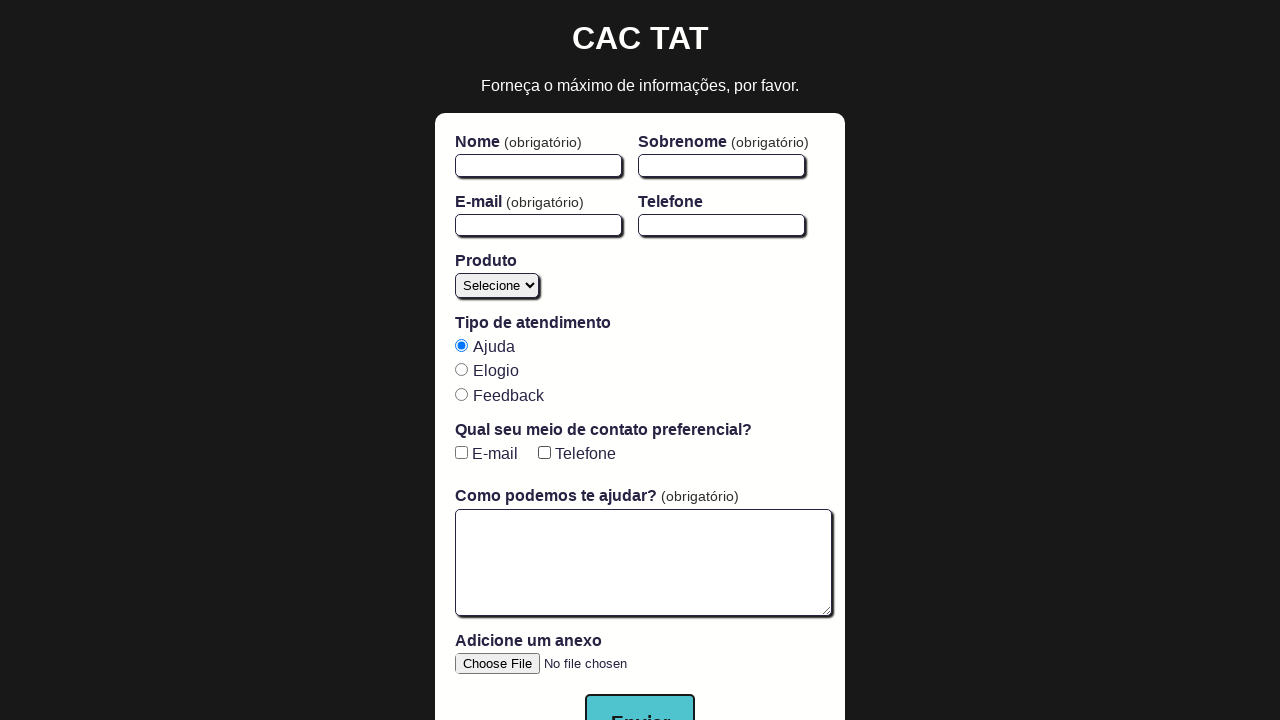

Found phone-related checkbox with id or name containing 'phone' or 'telefone'
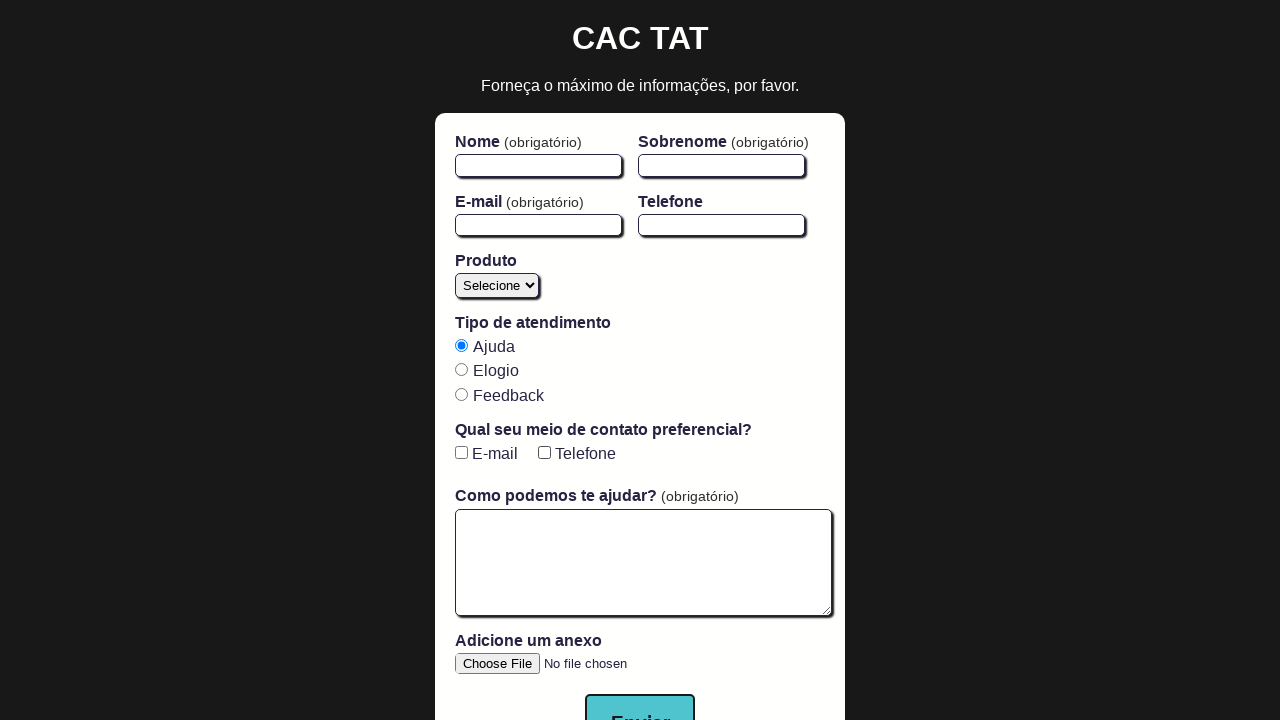

Phone checkbox and phone input field both exist on the page
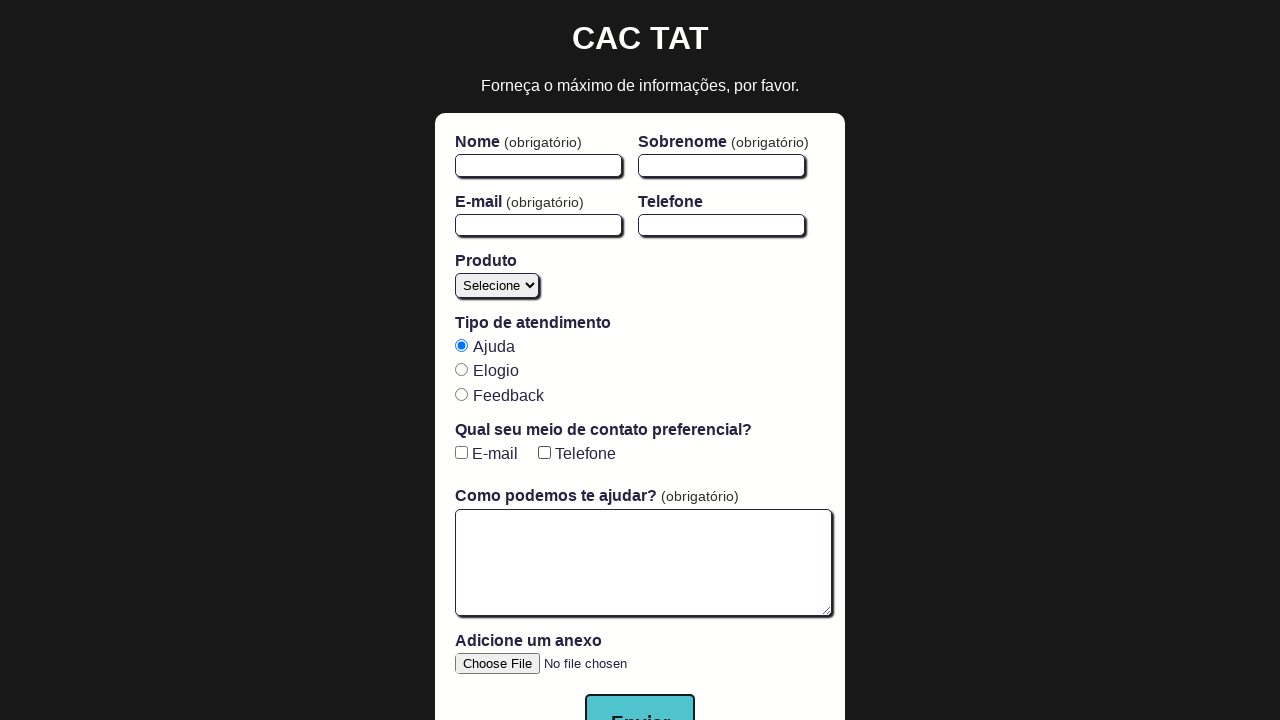

Clicked phone checkbox to enable it at (544, 453) on input[type='checkbox'] >> nth=1
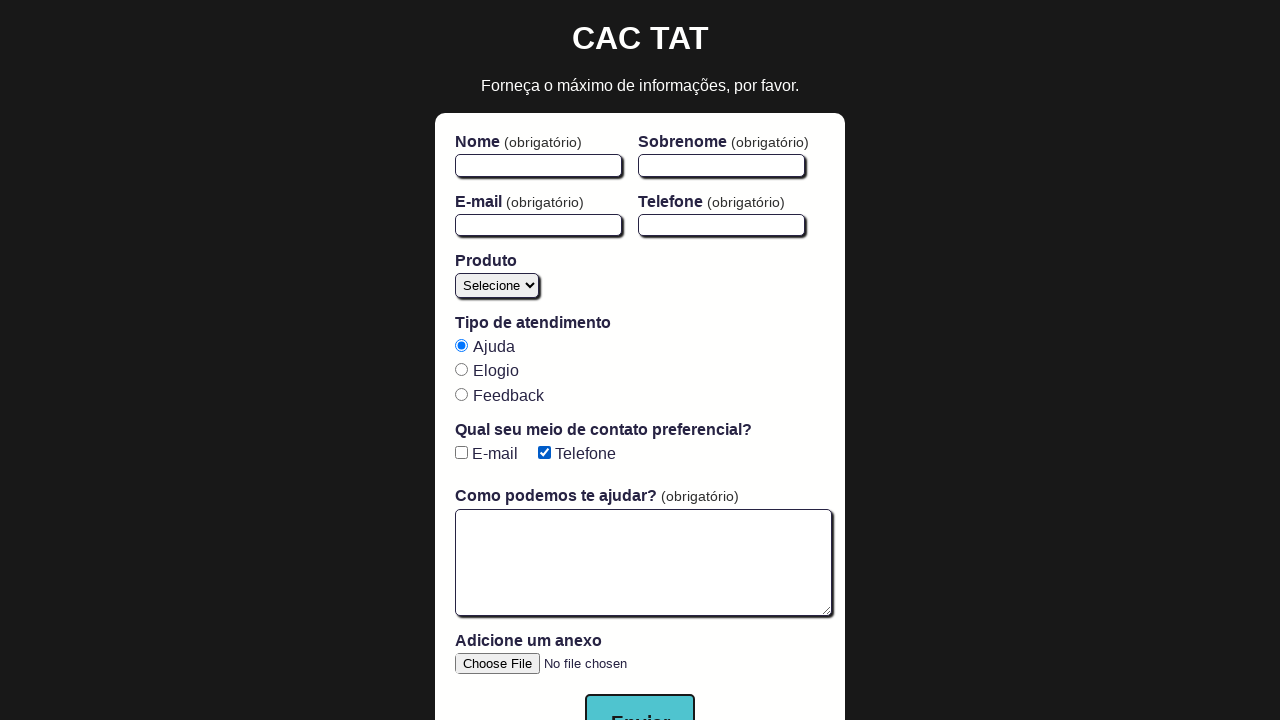

Filled phone field with test phone number '11987654321' on #phone
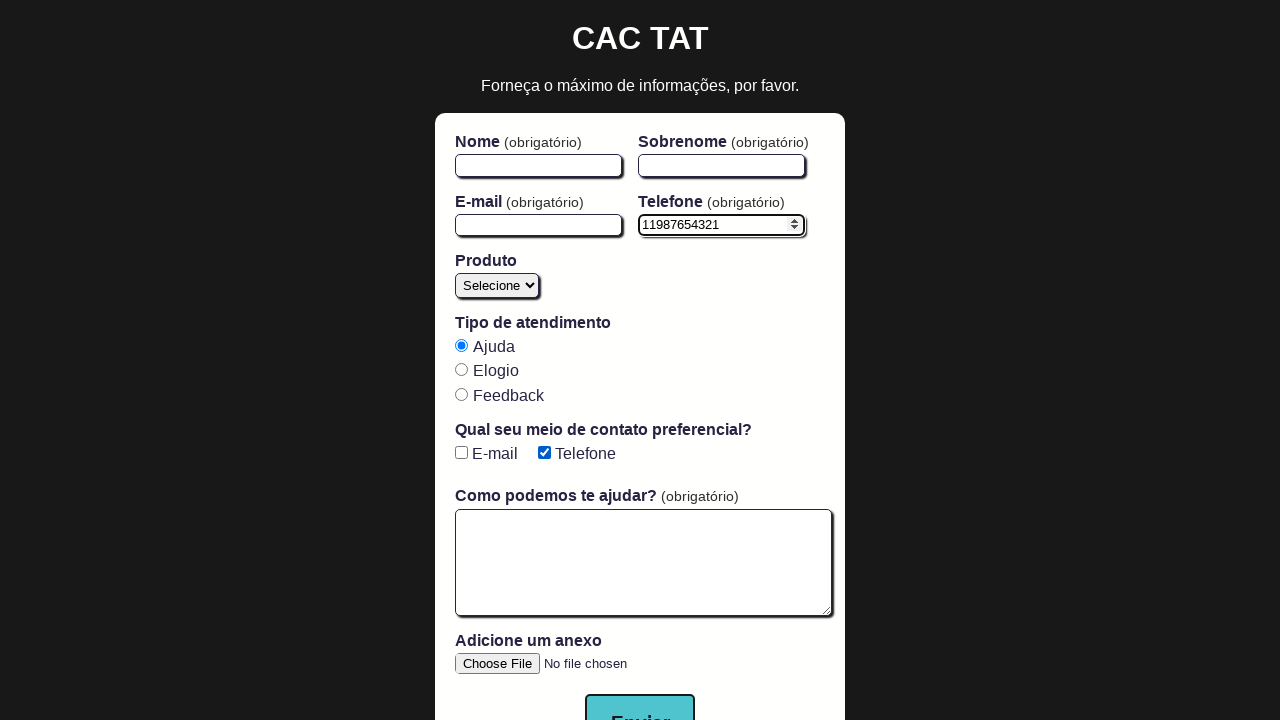

Verified phone field contains the entered phone number
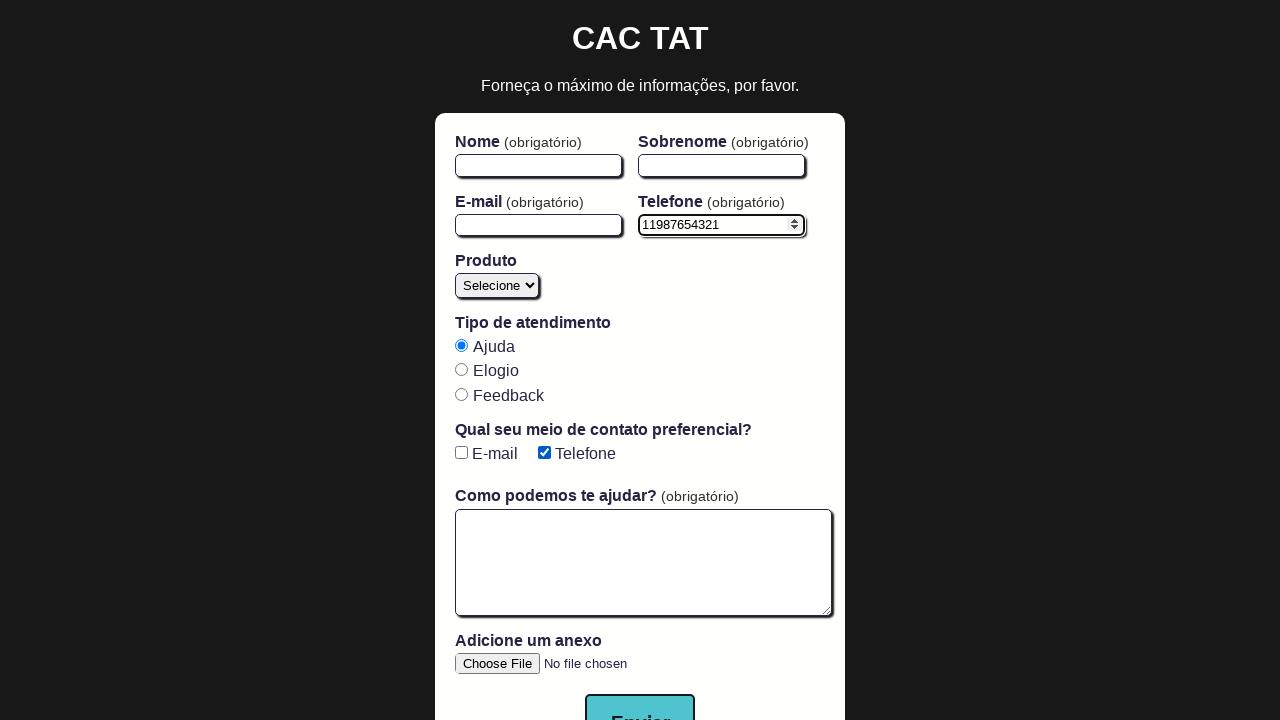

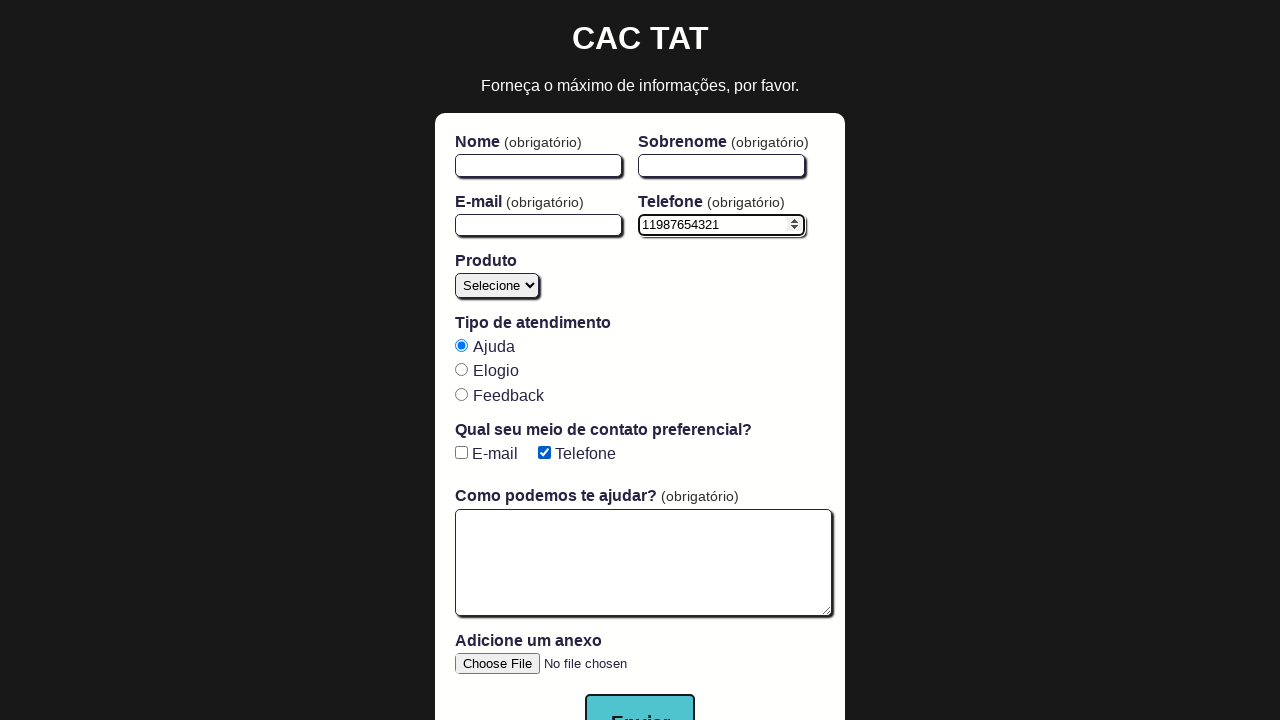